Tests dropdown selection functionality by selecting options using different methods (index, value, visible text) and verifying the dropdown contains expected options

Starting URL: https://the-internet.herokuapp.com/dropdown

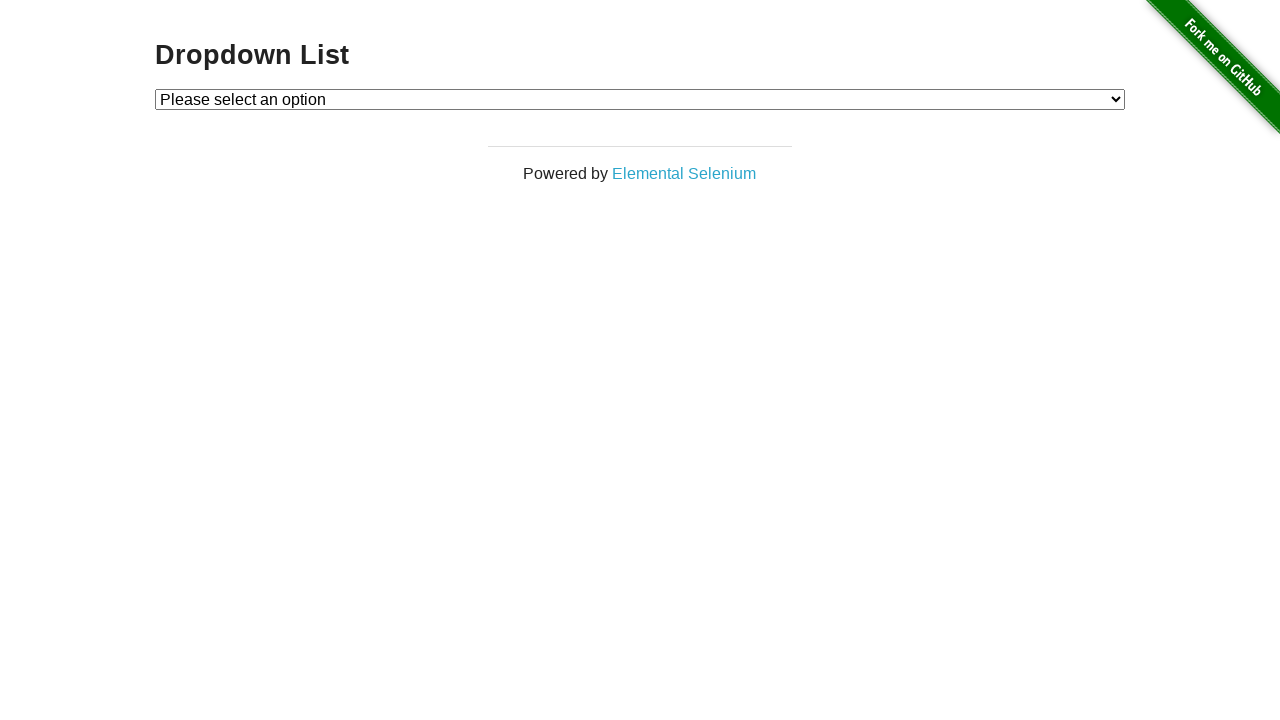

Located dropdown element with id 'dropdown'
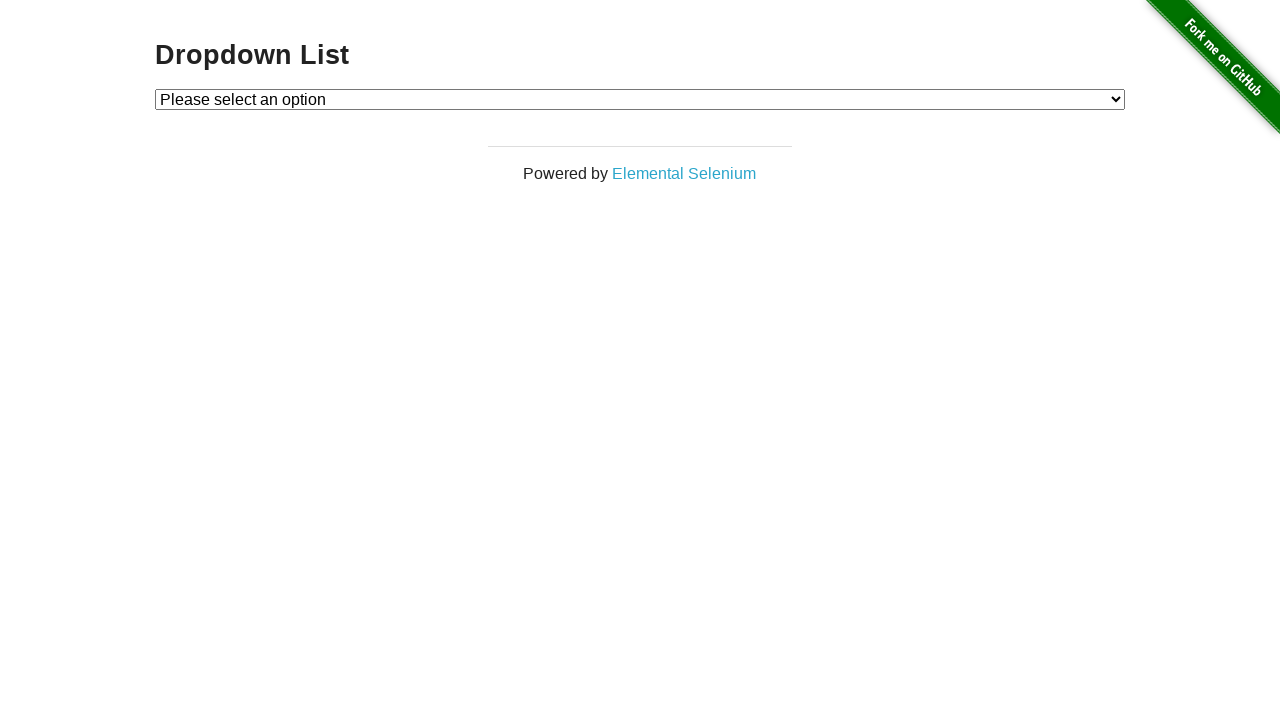

Selected Option 1 by index 1 on select#dropdown
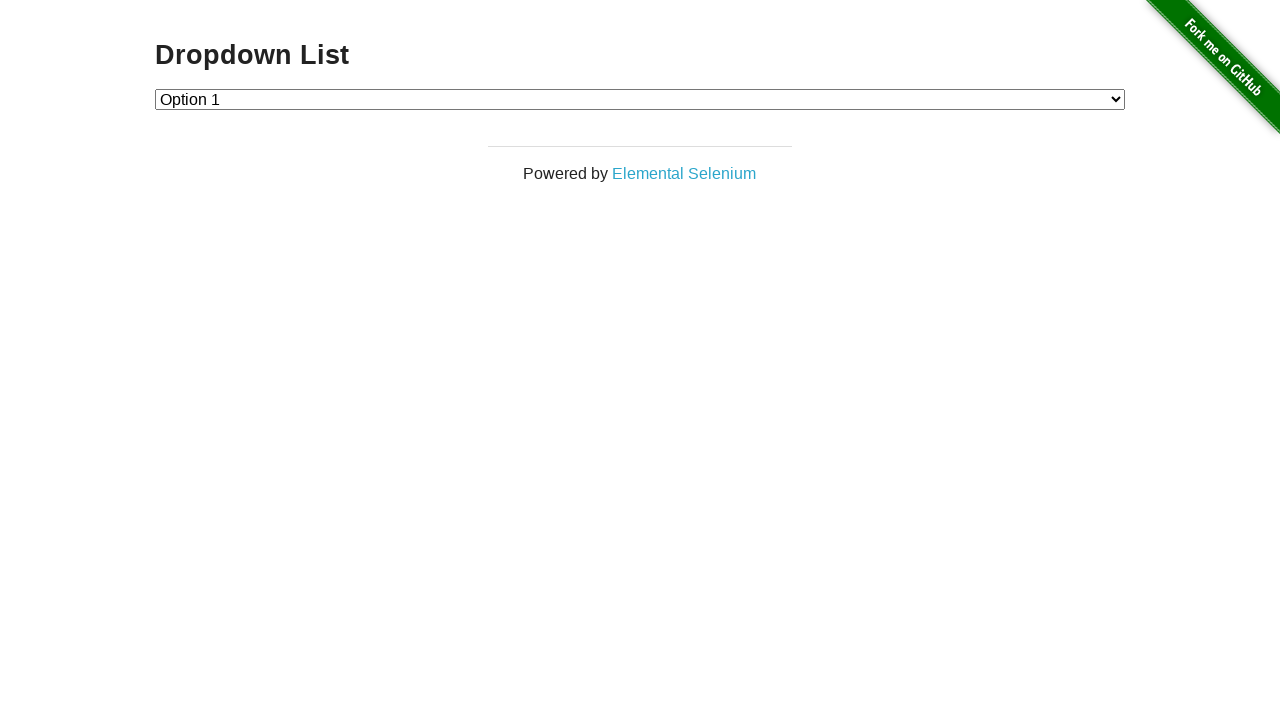

Selected Option 2 by value '2' on select#dropdown
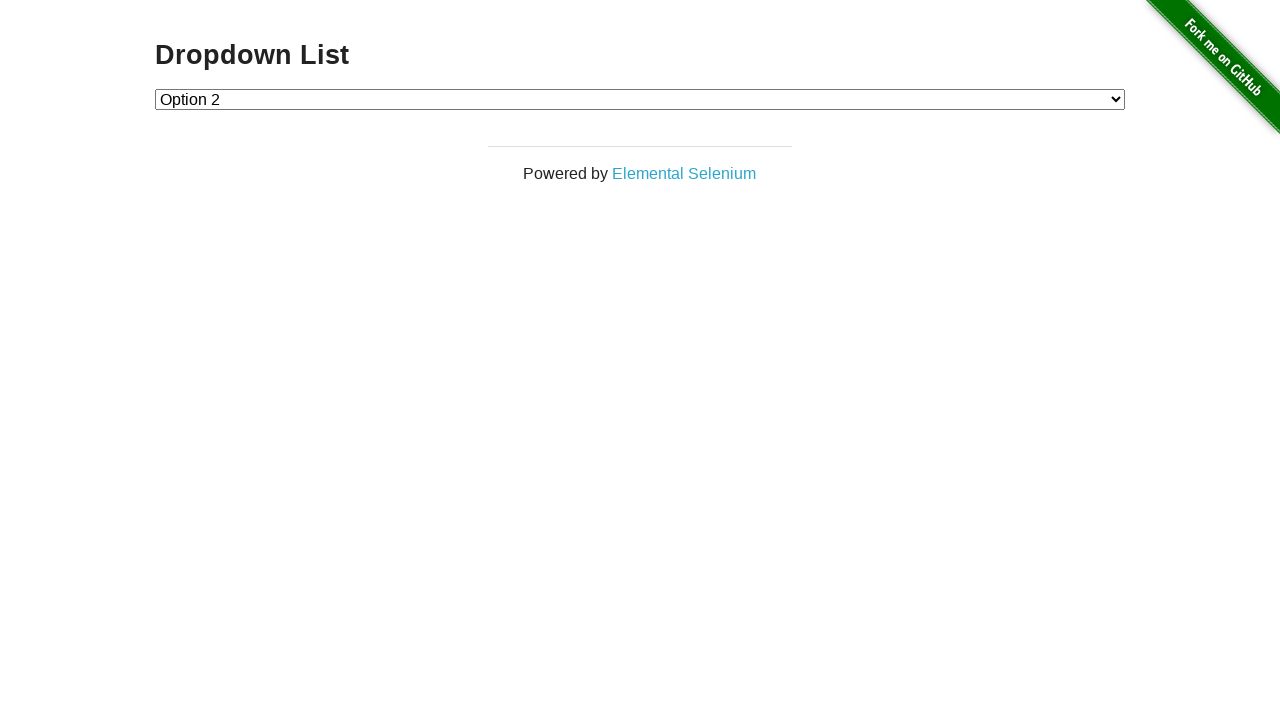

Selected Option 1 by visible text label on select#dropdown
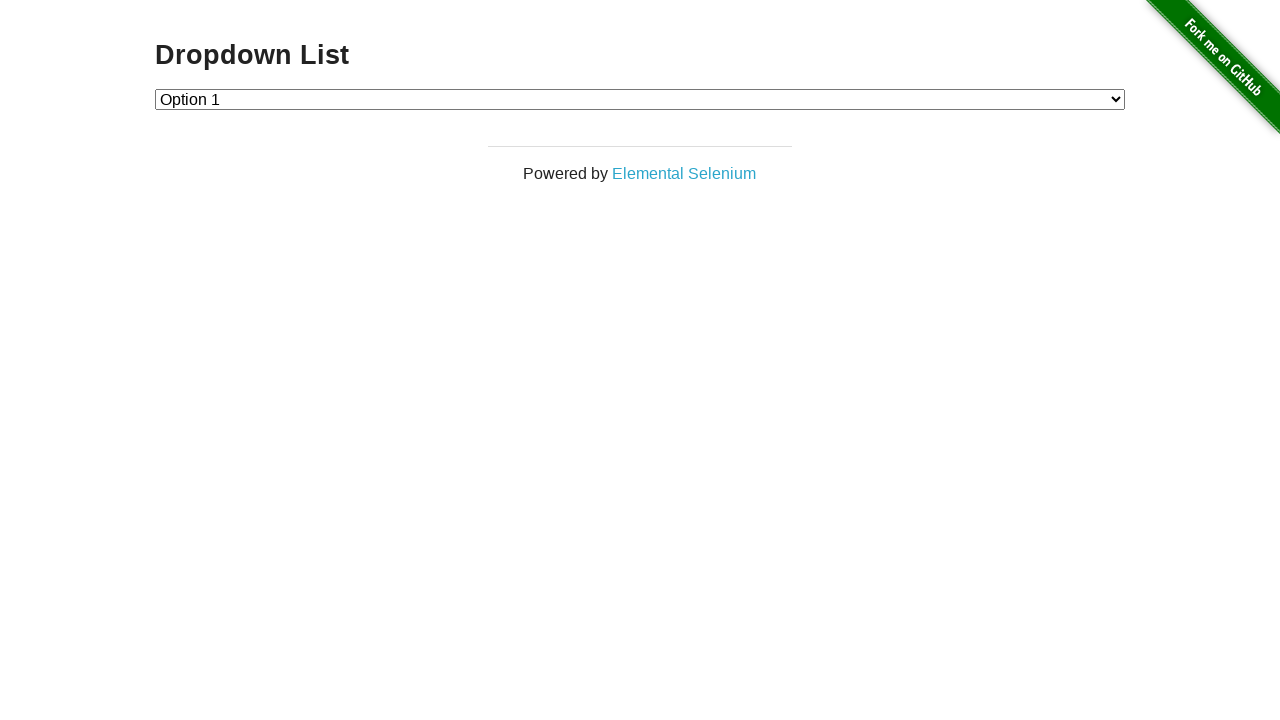

Retrieved all dropdown option text contents
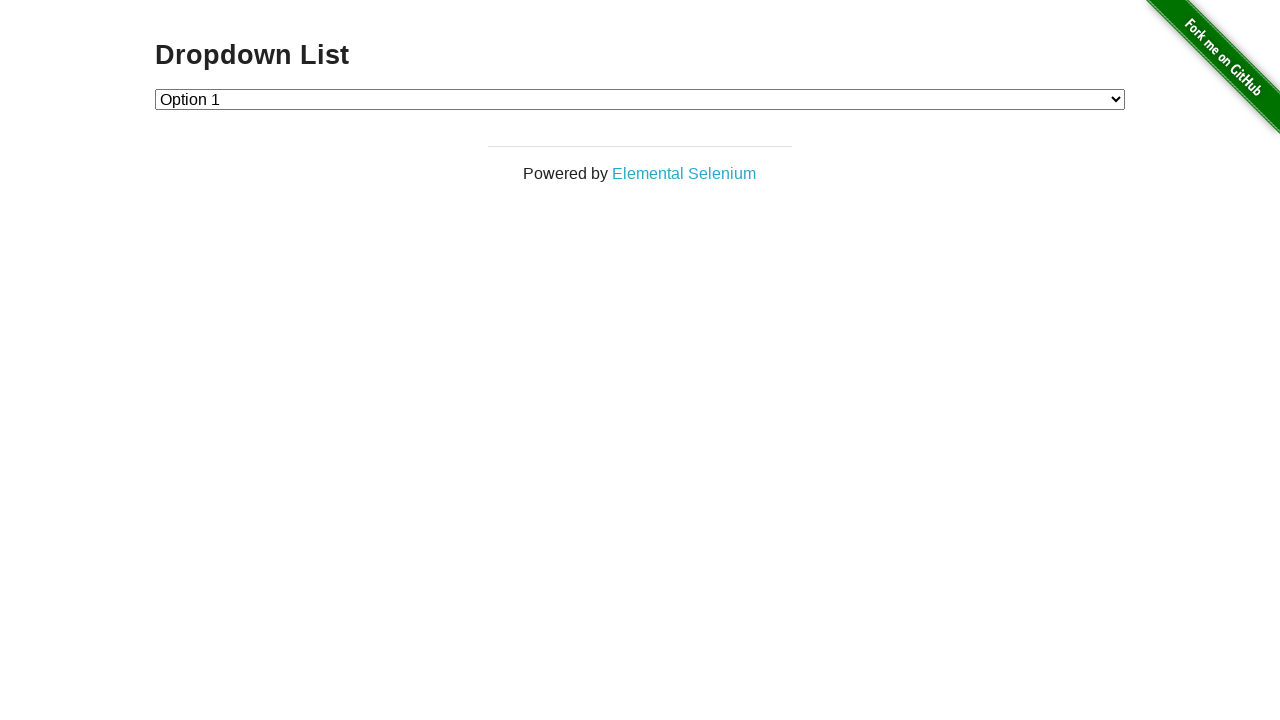

Verified dropdown contains exactly 3 options
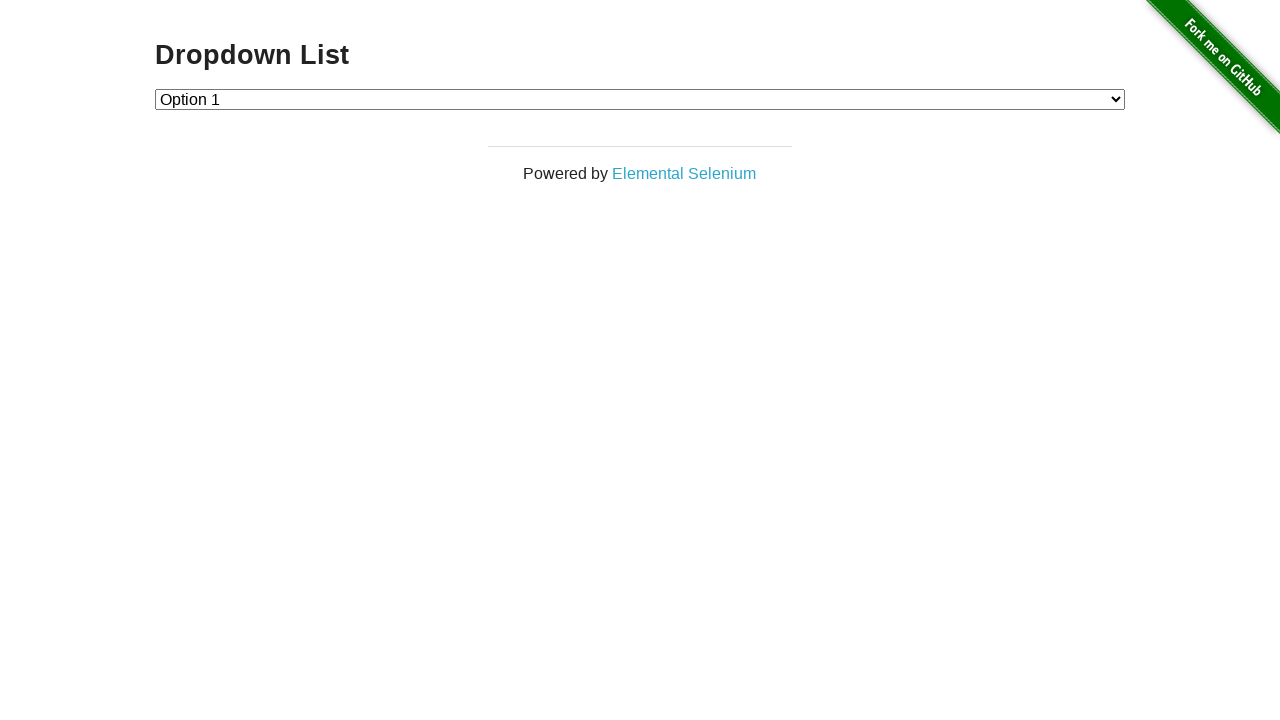

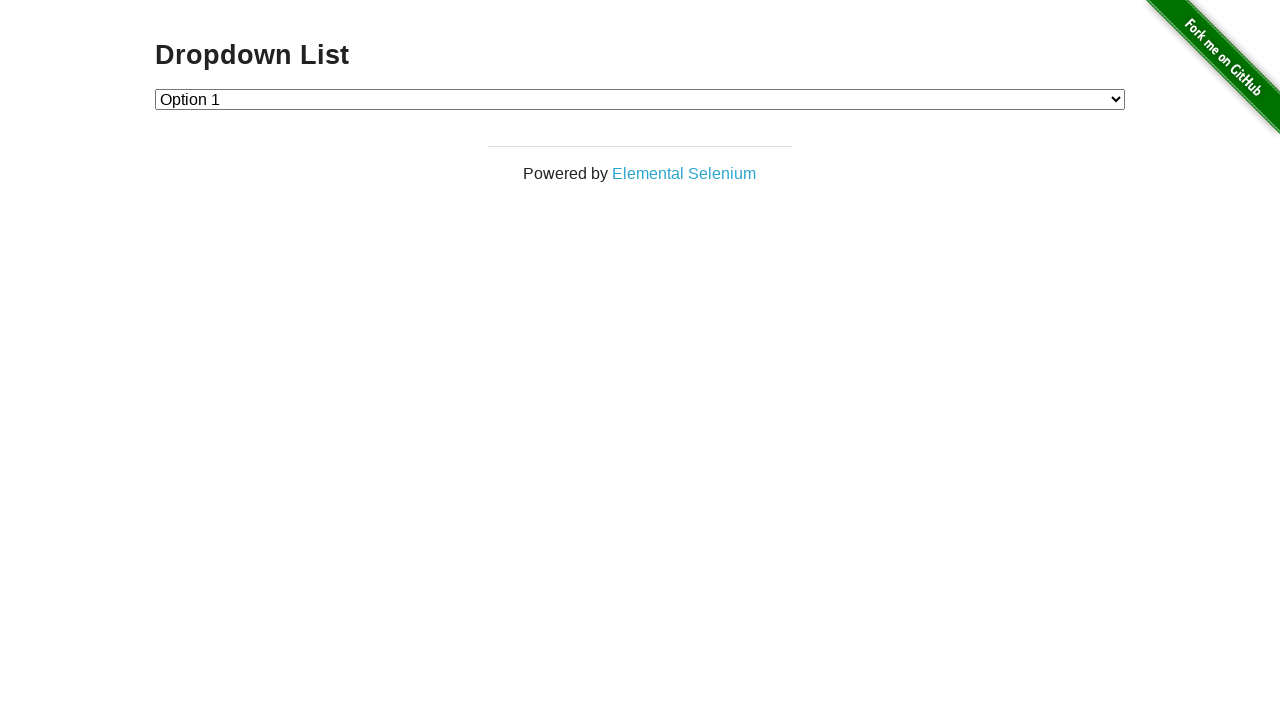